Tests navigating between All, Active, and Completed filters

Starting URL: https://demo.playwright.dev/todomvc

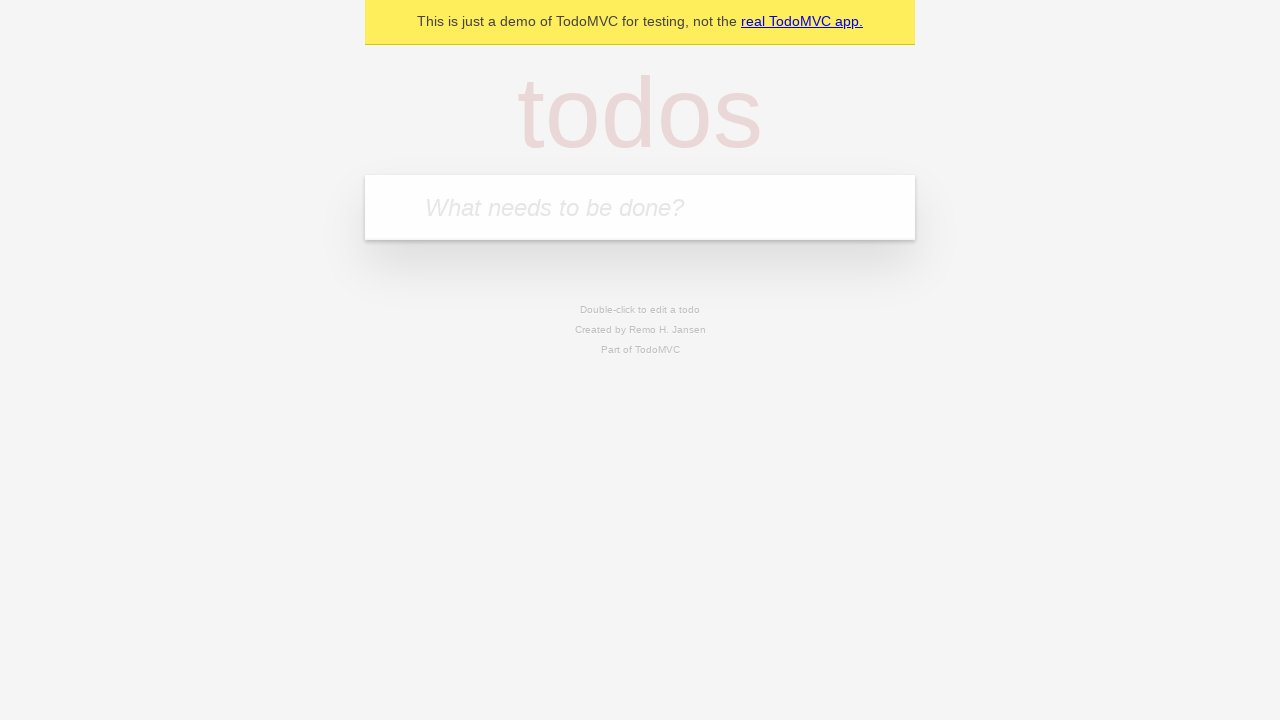

Filled todo input with 'buy some cheese' on internal:attr=[placeholder="What needs to be done?"i]
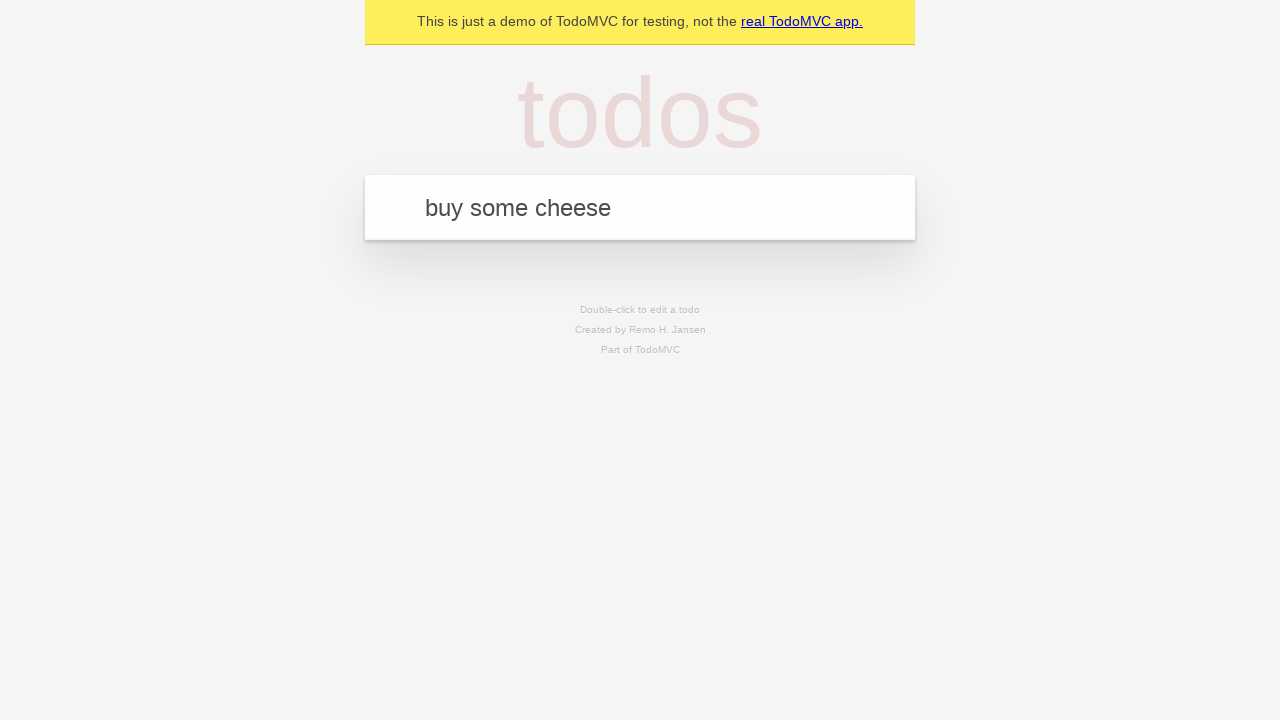

Pressed Enter to add first todo on internal:attr=[placeholder="What needs to be done?"i]
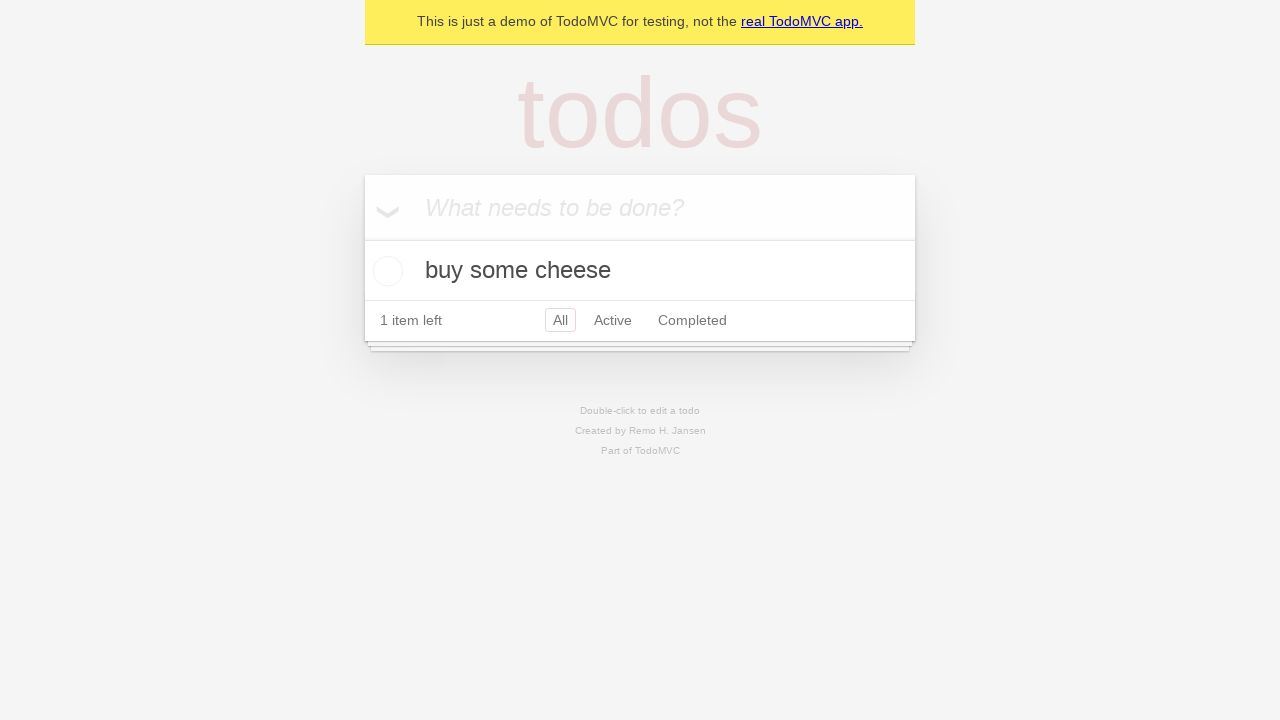

Filled todo input with 'feed the cat' on internal:attr=[placeholder="What needs to be done?"i]
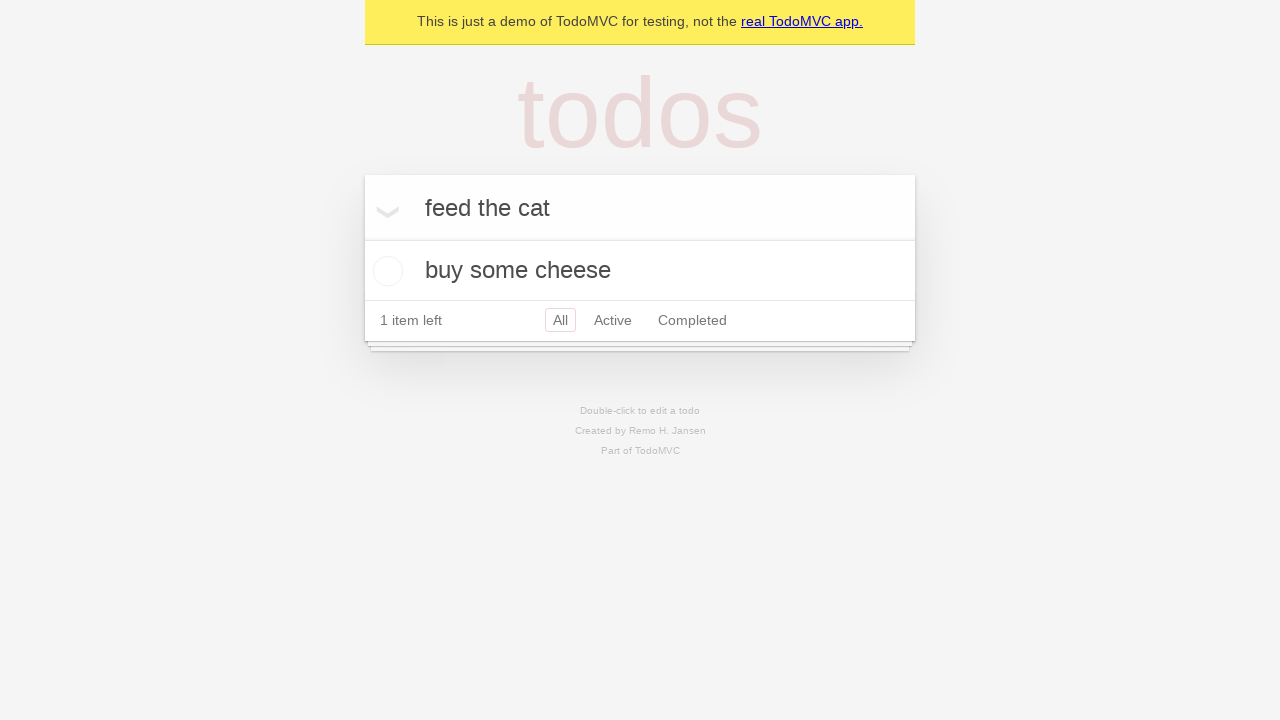

Pressed Enter to add second todo on internal:attr=[placeholder="What needs to be done?"i]
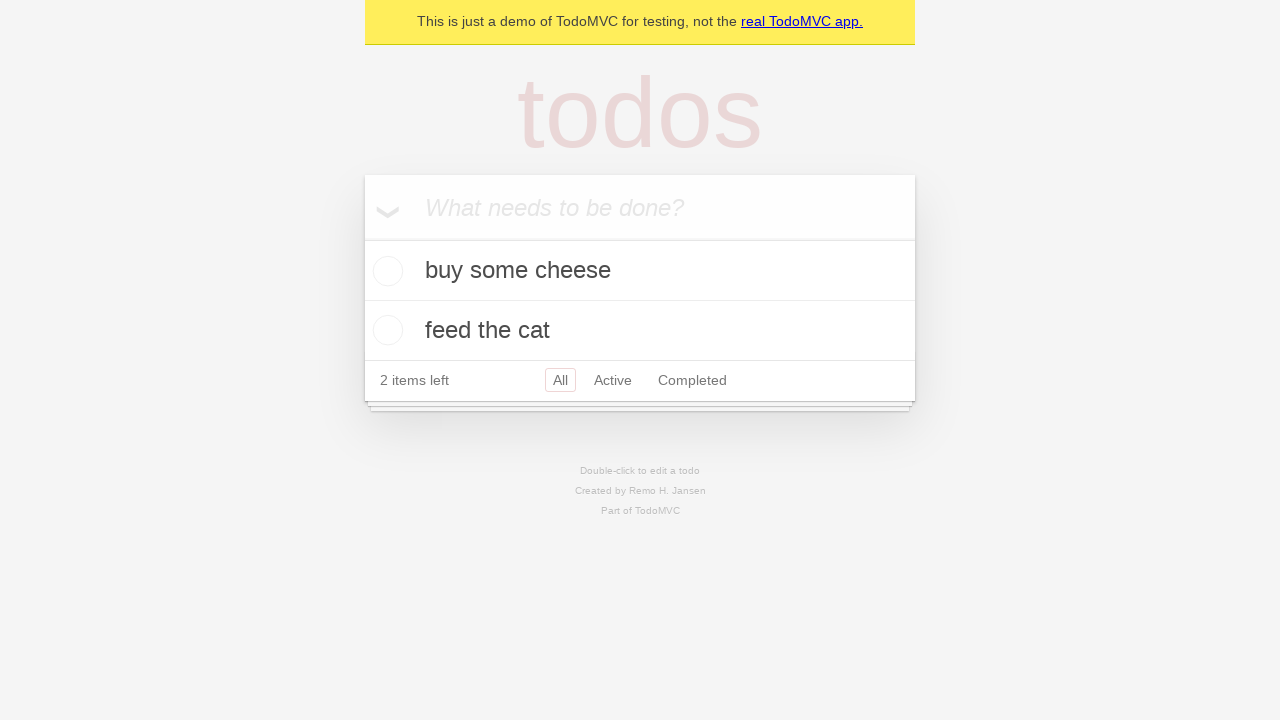

Filled todo input with 'book a doctors appointment' on internal:attr=[placeholder="What needs to be done?"i]
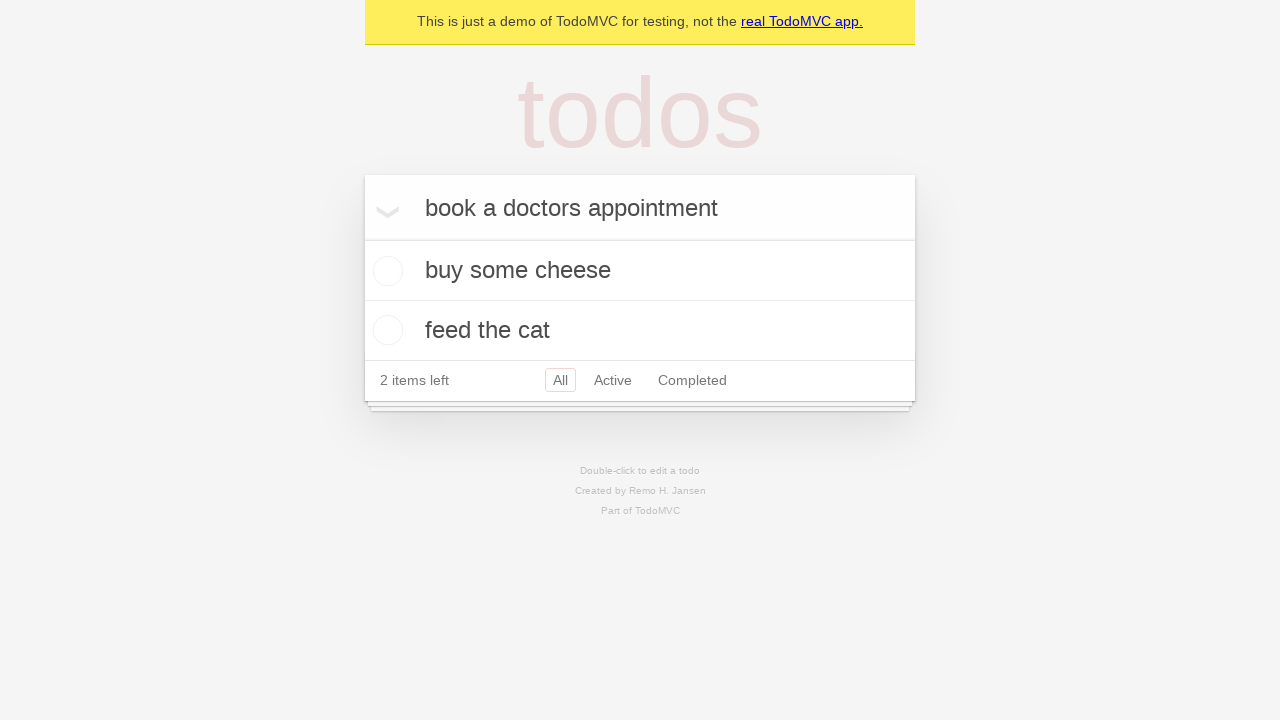

Pressed Enter to add third todo on internal:attr=[placeholder="What needs to be done?"i]
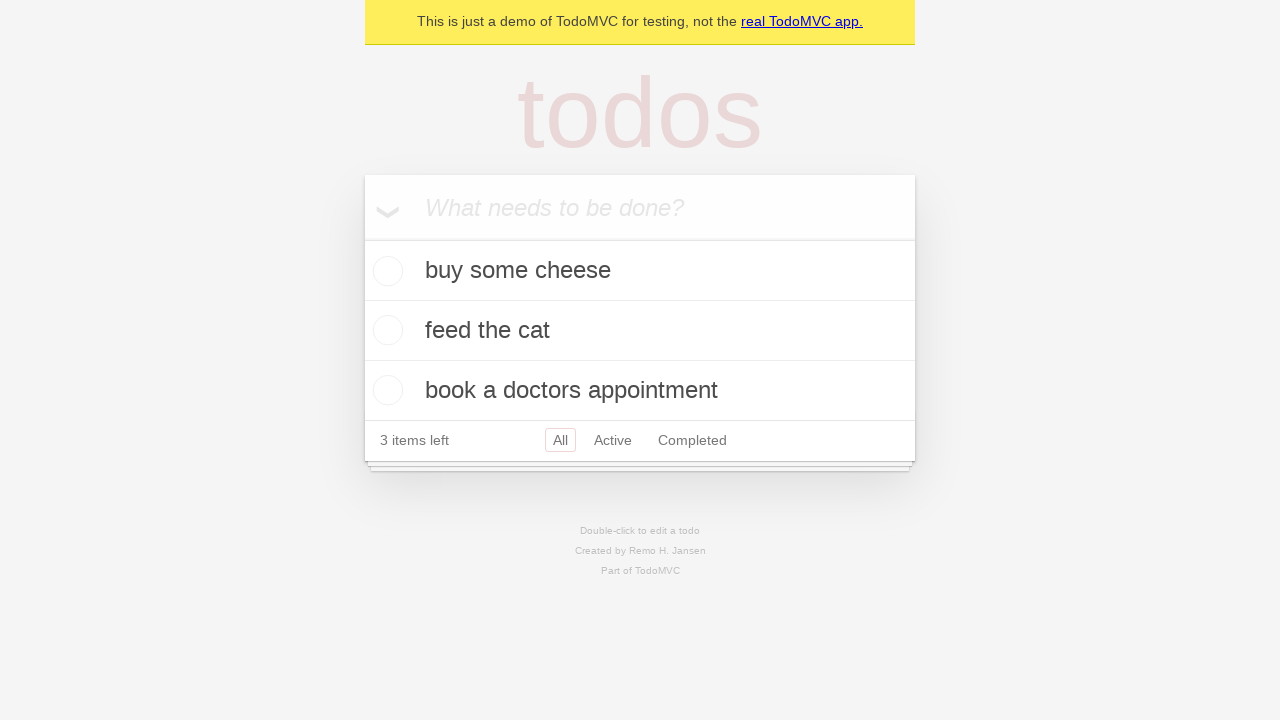

Checked the second todo item at (385, 330) on internal:testid=[data-testid="todo-item"s] >> nth=1 >> internal:role=checkbox
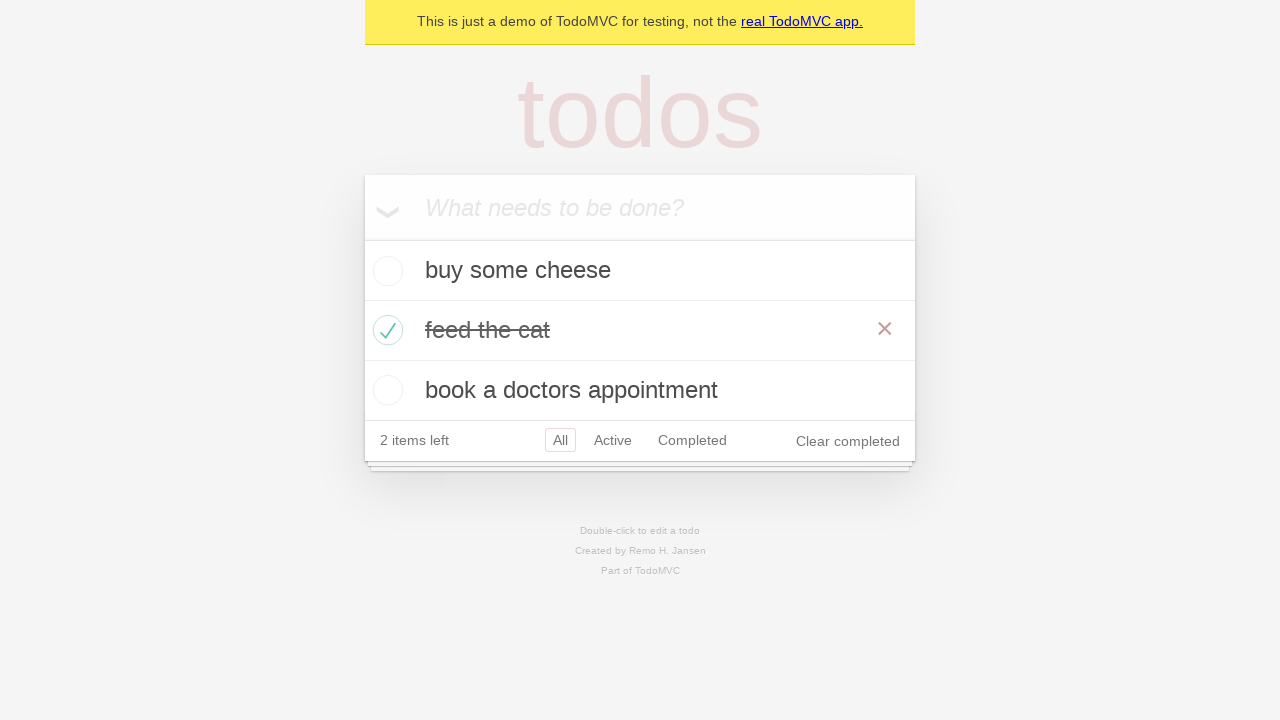

Clicked Active filter to display only active todos at (613, 440) on internal:role=link[name="Active"i]
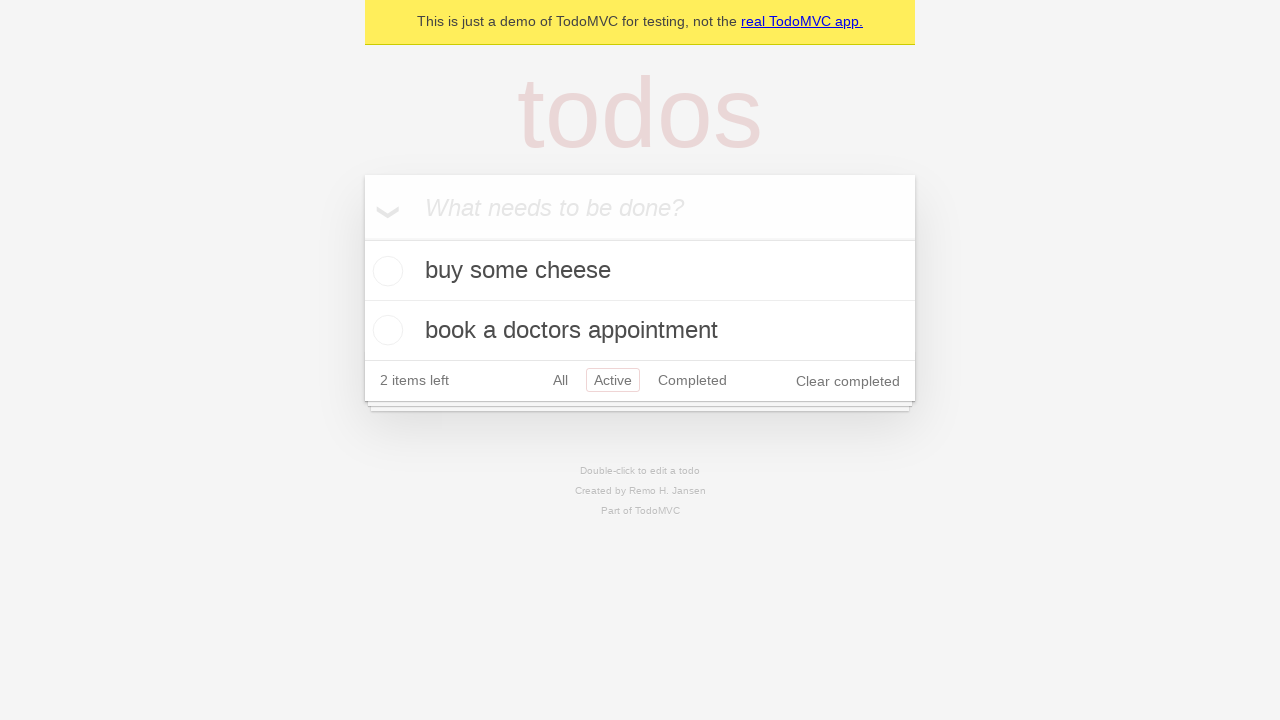

Clicked Completed filter to display only completed todos at (692, 380) on internal:role=link[name="Completed"i]
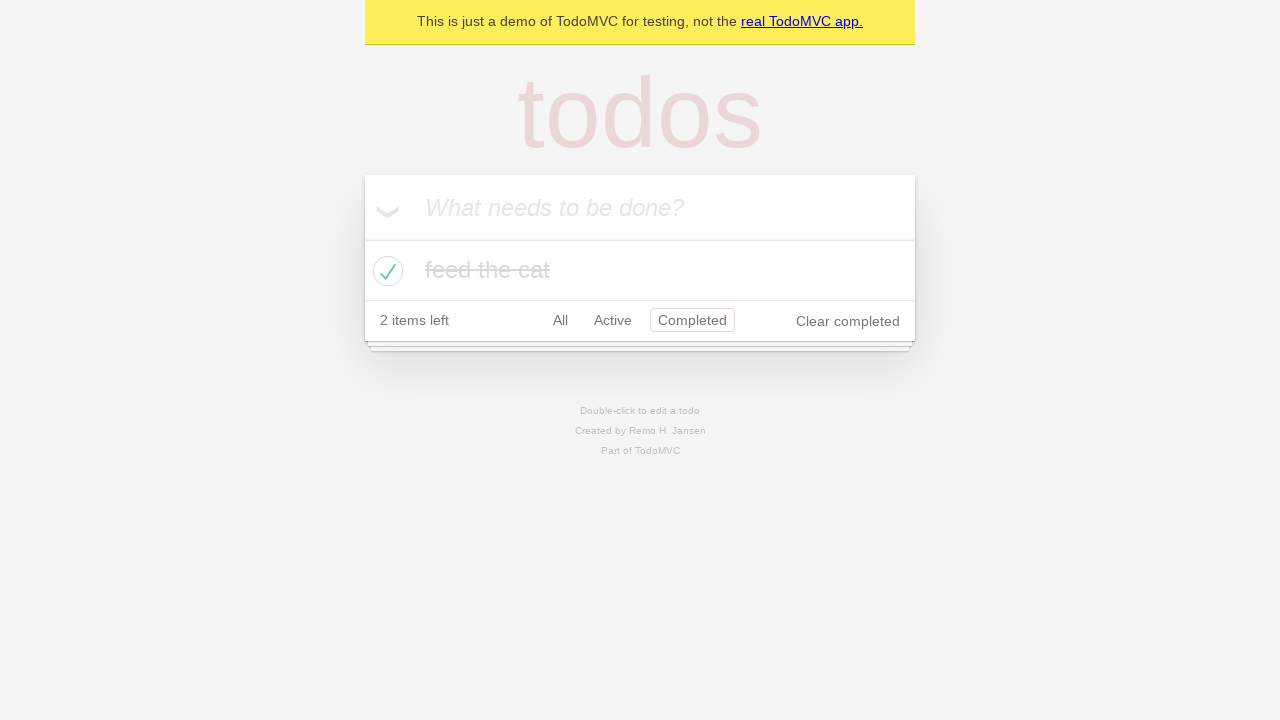

Clicked All filter to display all todo items at (560, 320) on internal:role=link[name="All"i]
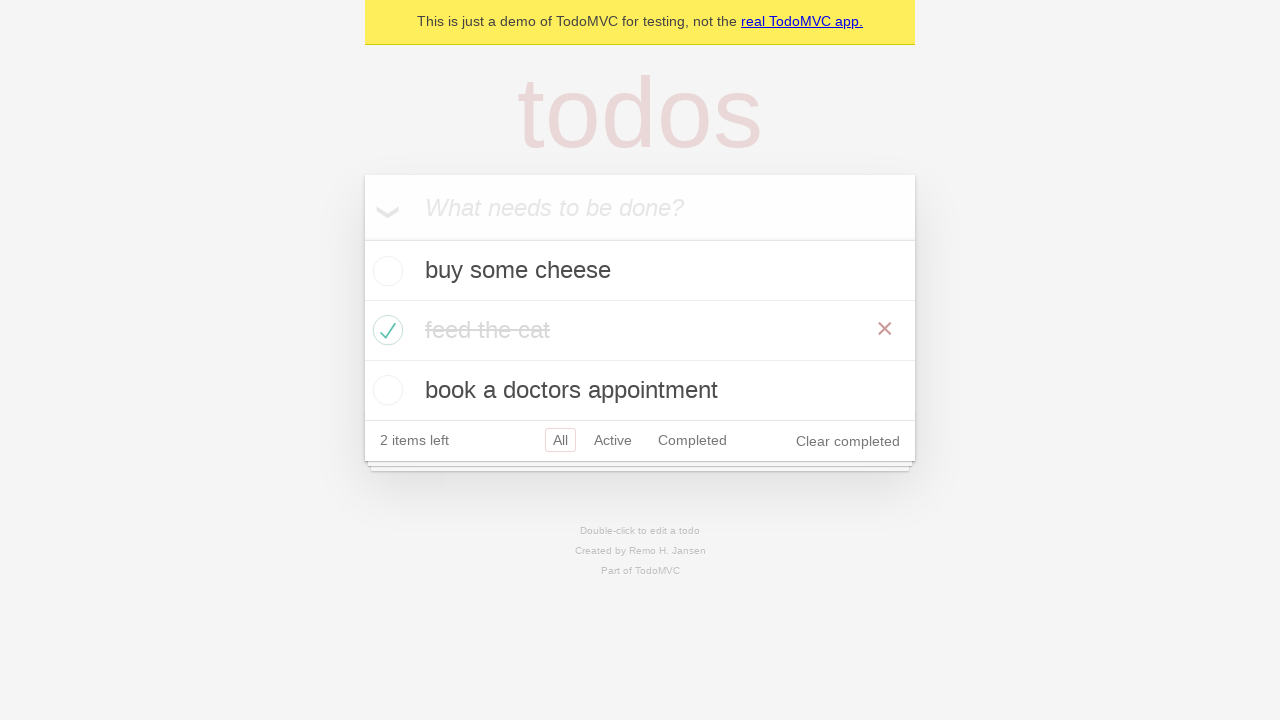

Waited for all todo items to be visible after navigating to All filter
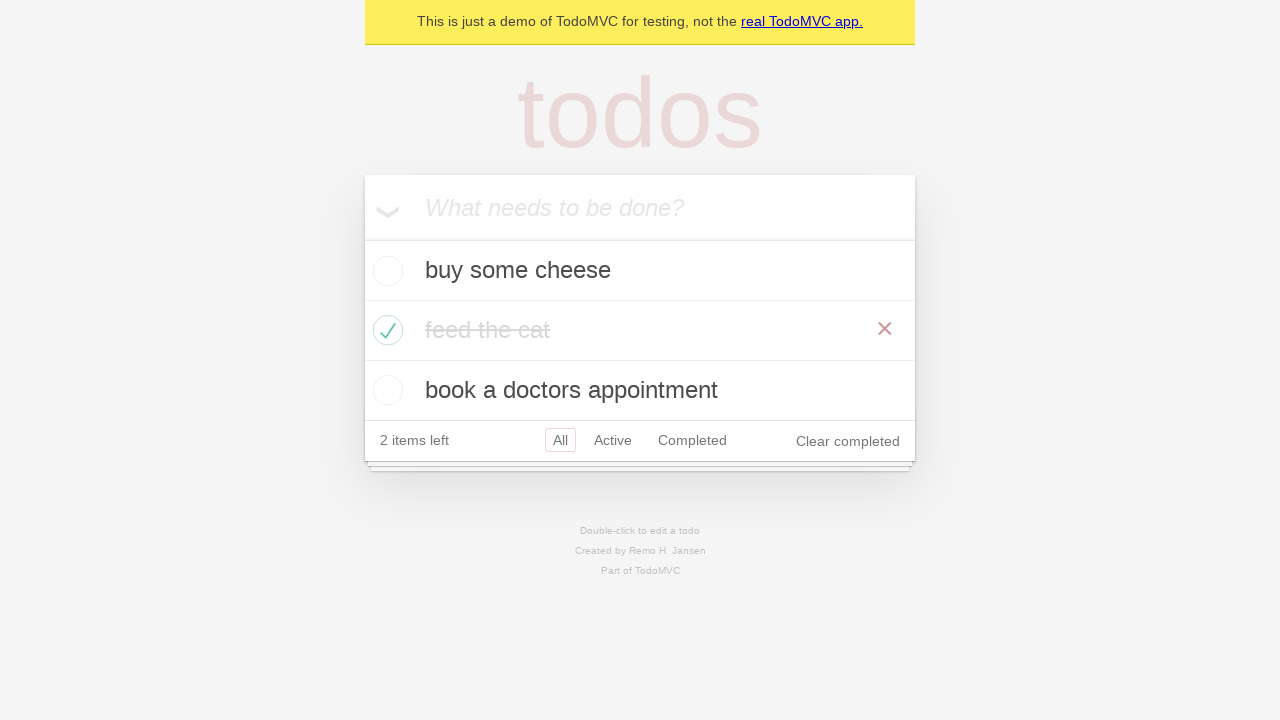

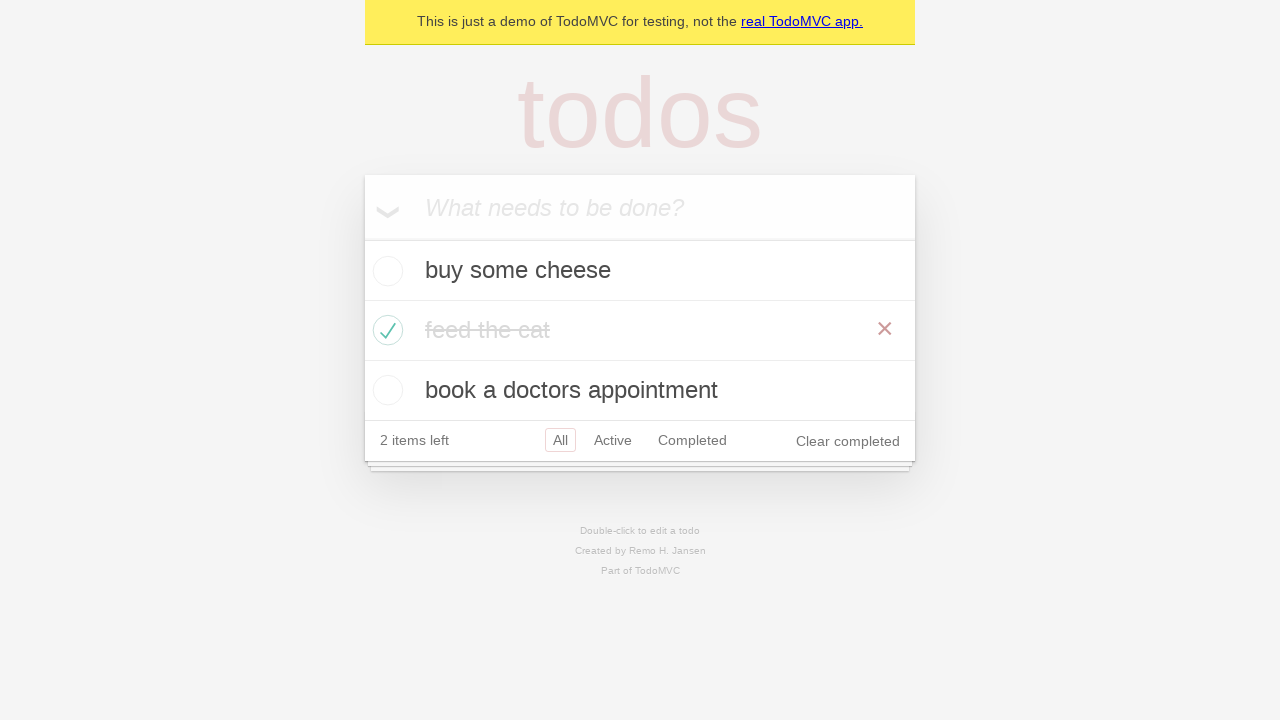